Tests form editing functionality by navigating to an edit page, filling form fields, retrieving values, and clearing fields

Starting URL: https://letcode.in/test

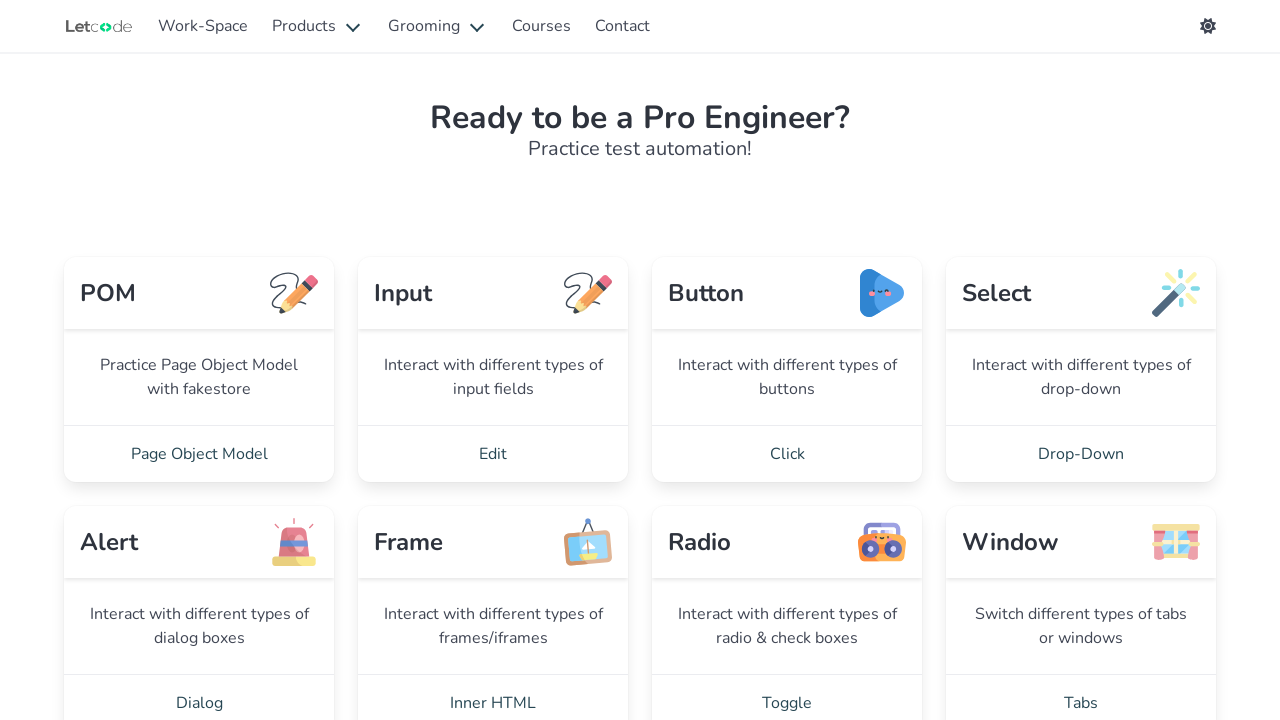

Clicked Edit link to navigate to form page at (493, 454) on a:has-text('Edit')
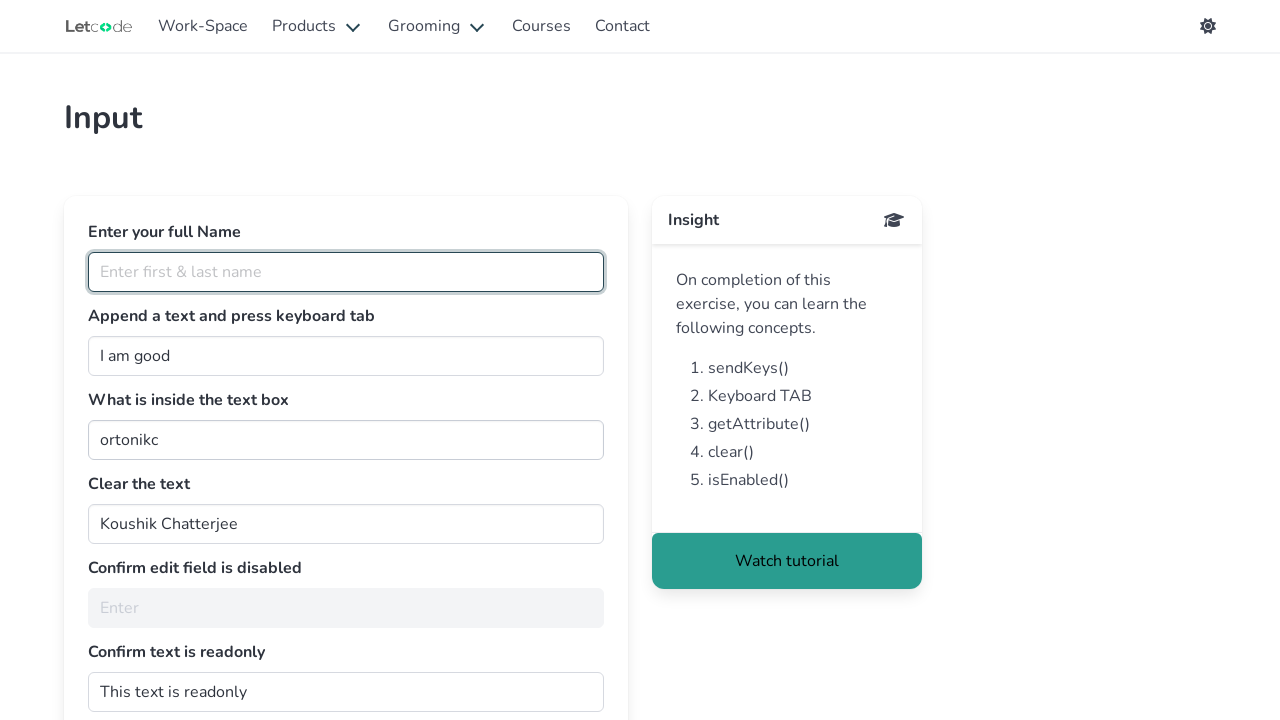

Filled fullName field with 'Alexander' on #fullName
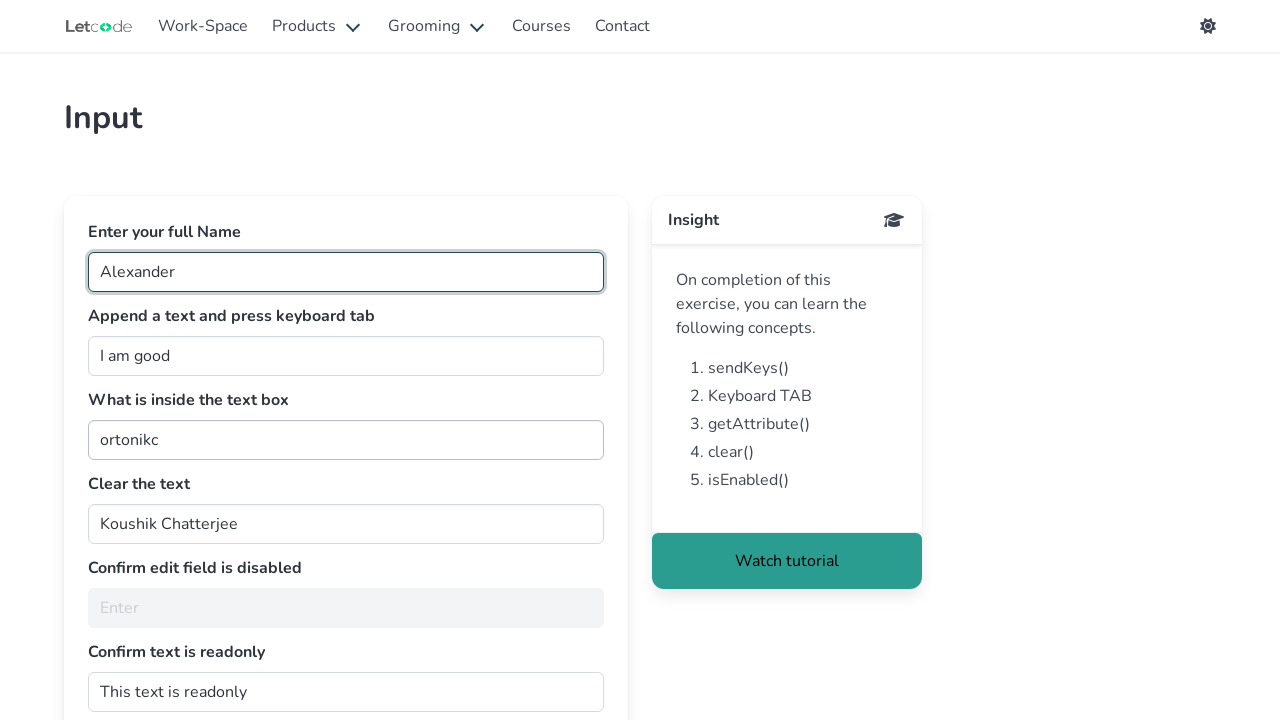

Appended ' Student' to join field on #join
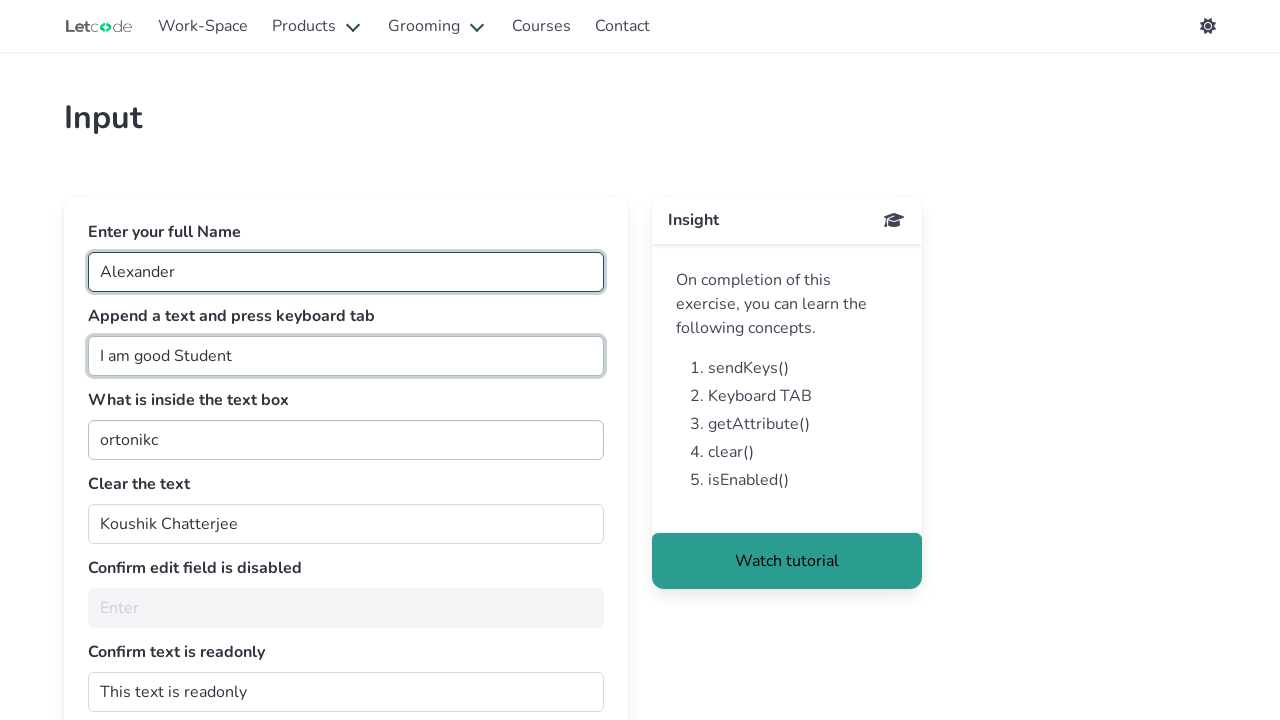

Pressed Tab key to move focus from join field on #join
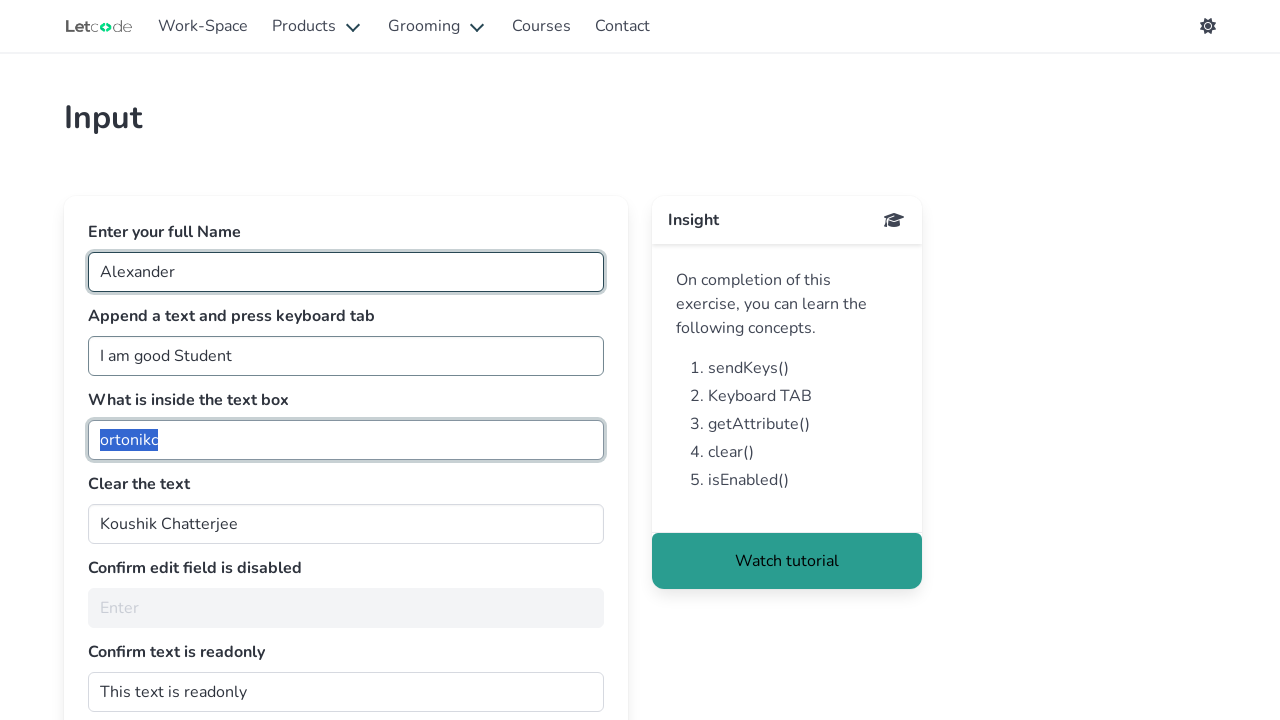

Retrieved value from getMe field: 'ortonikc'
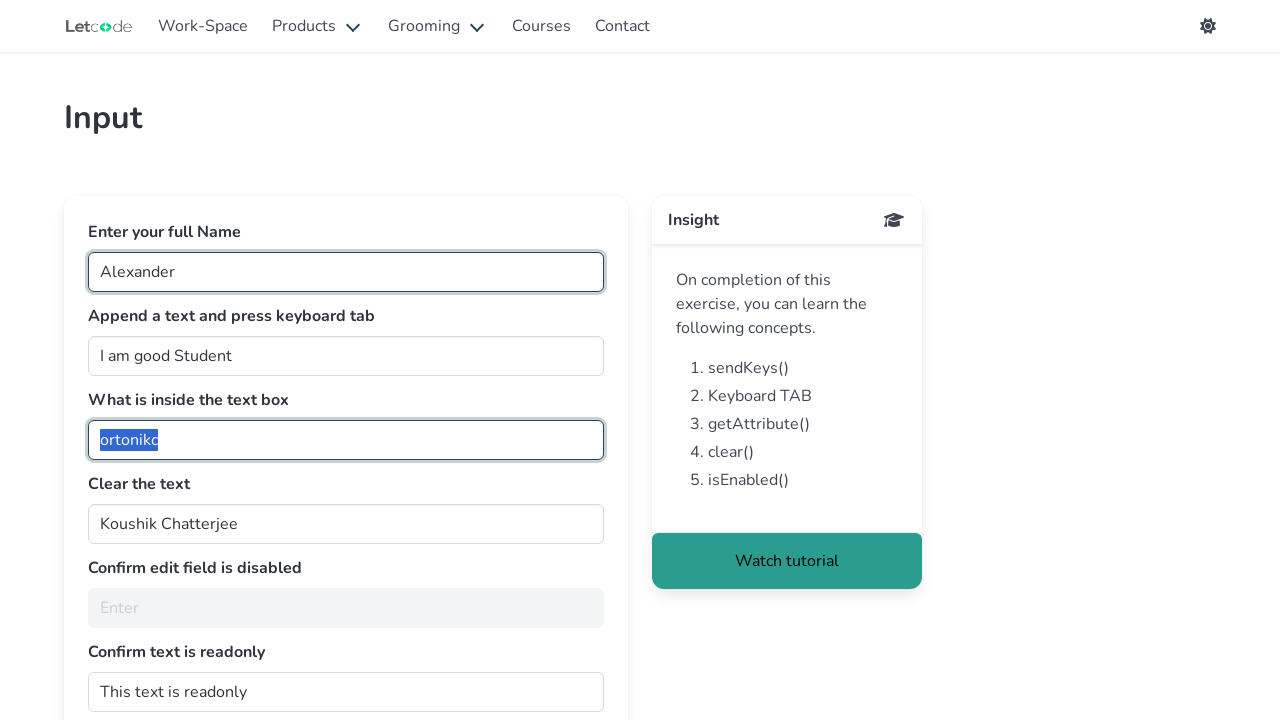

Cleared the clearMe field on #clearMe
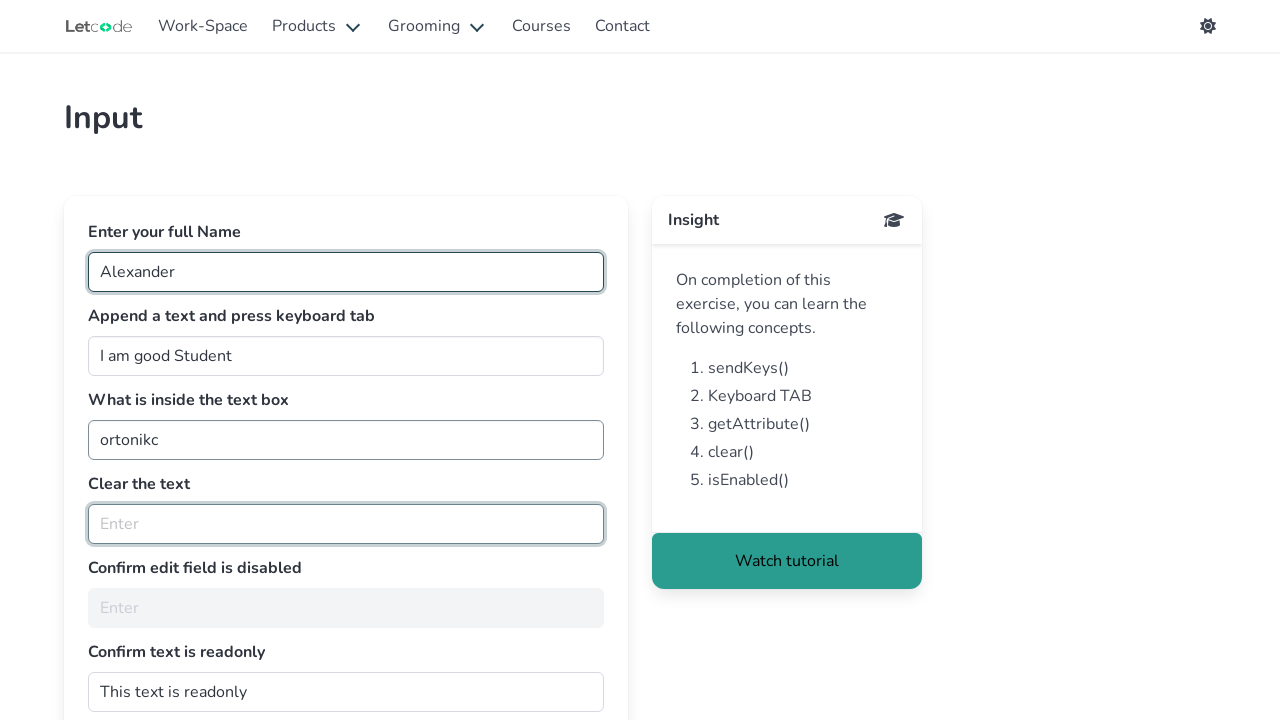

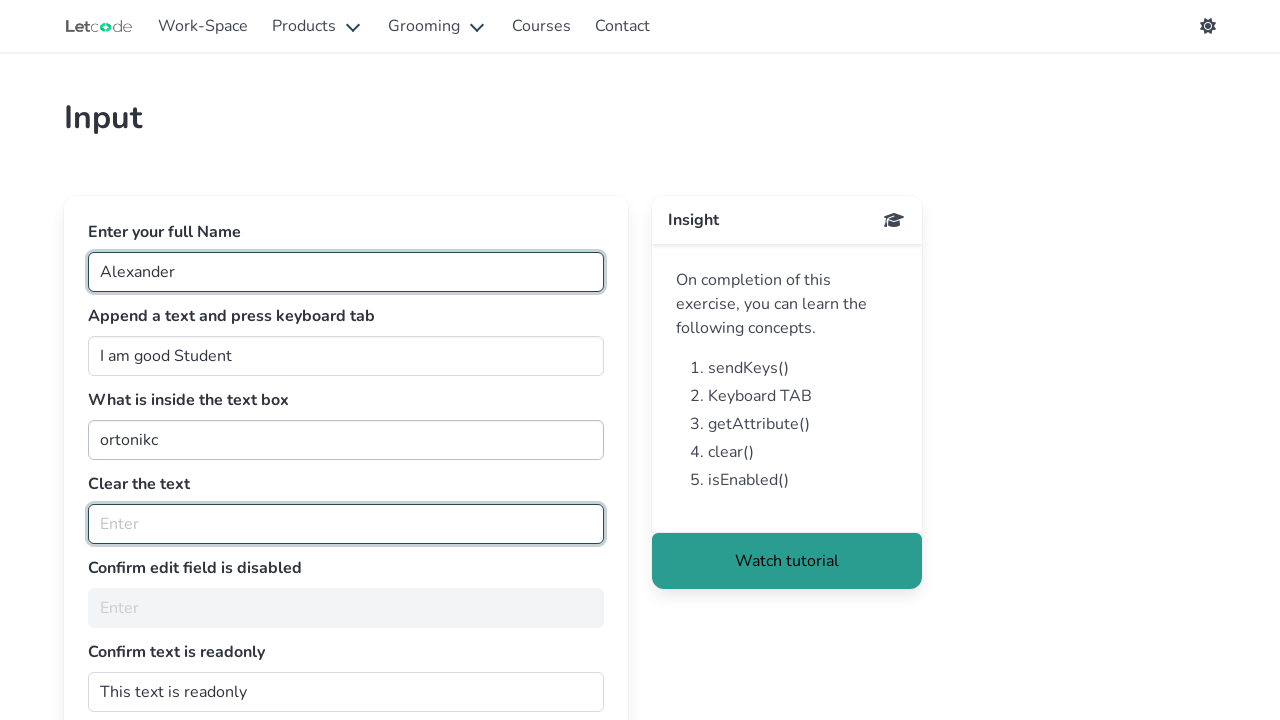